Tests filling a text box form with a name, submitting it, and verifying the output displays the entered name correctly

Starting URL: https://demoqa.com/text-box

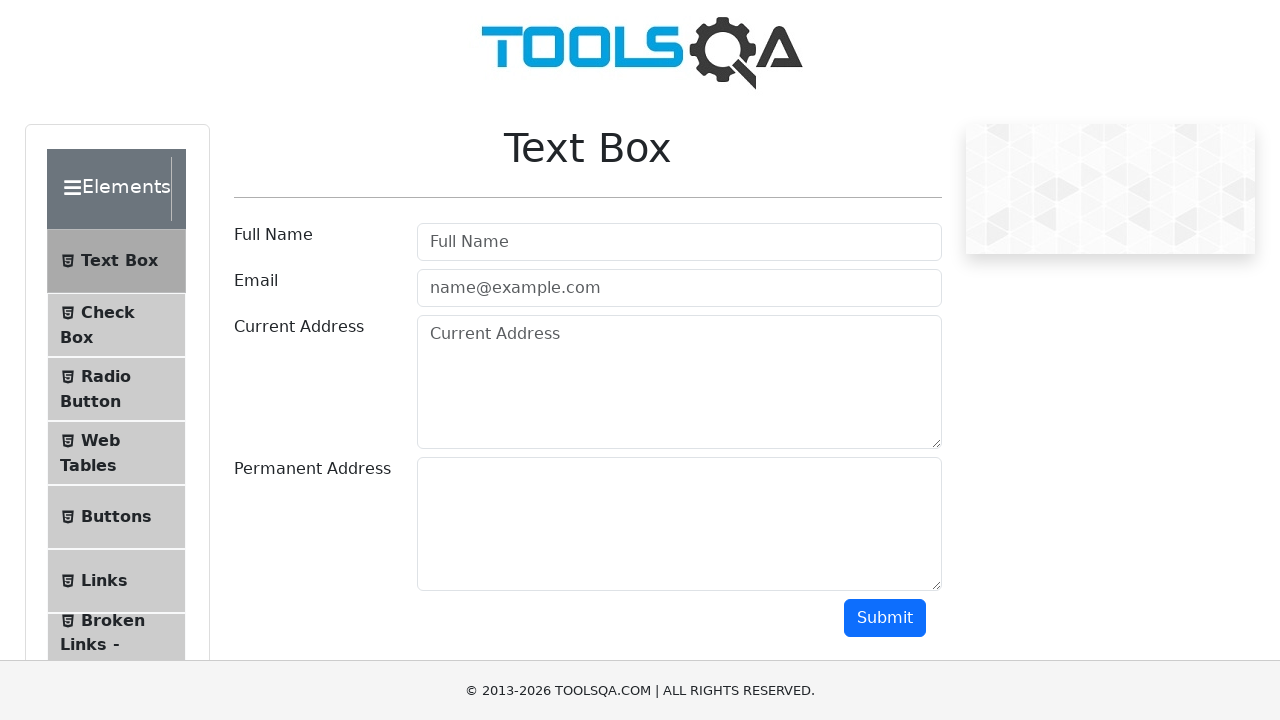

Filled full name input field with 'Martynas' on #userName
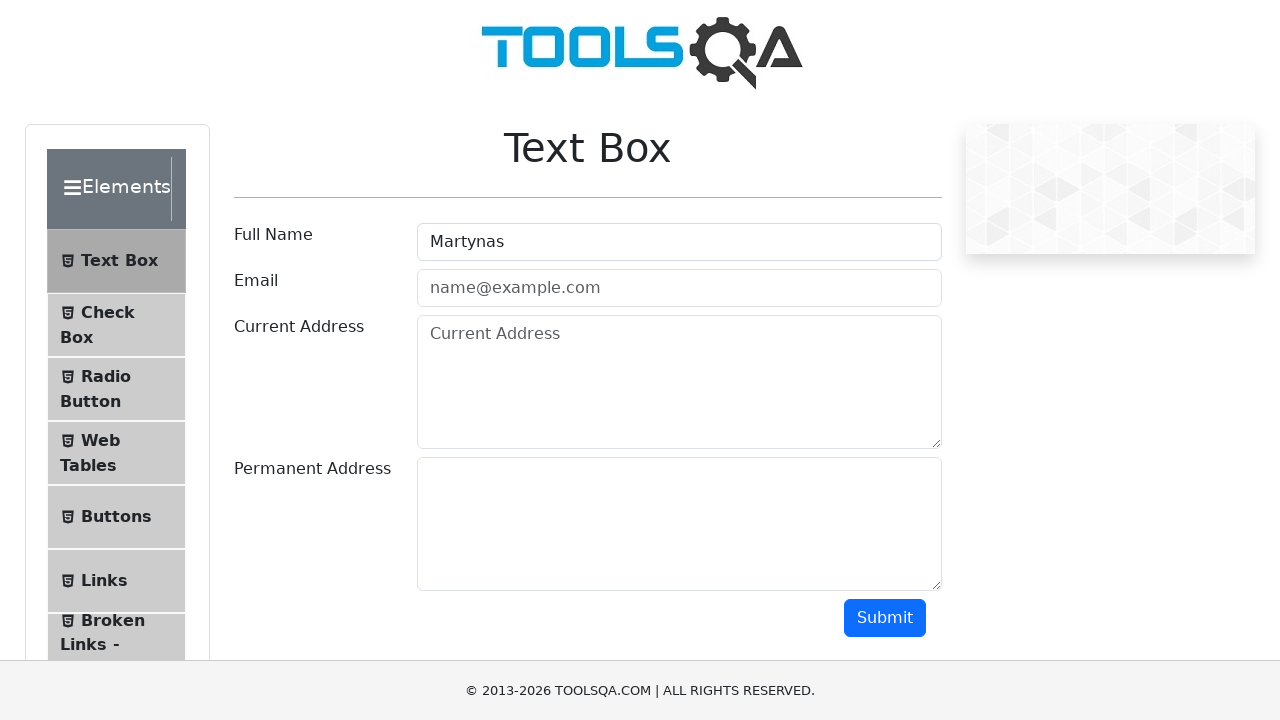

Scrolled down 200px to make submit button visible
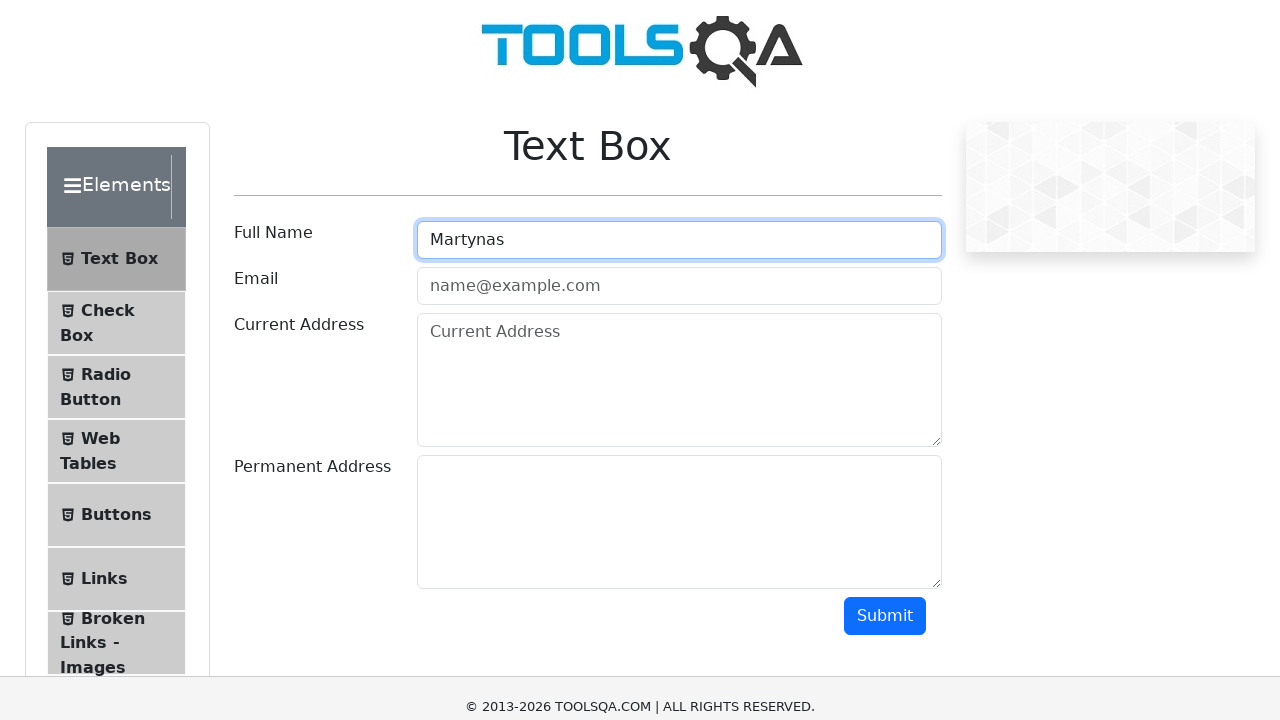

Clicked the submit button at (885, 418) on #submit
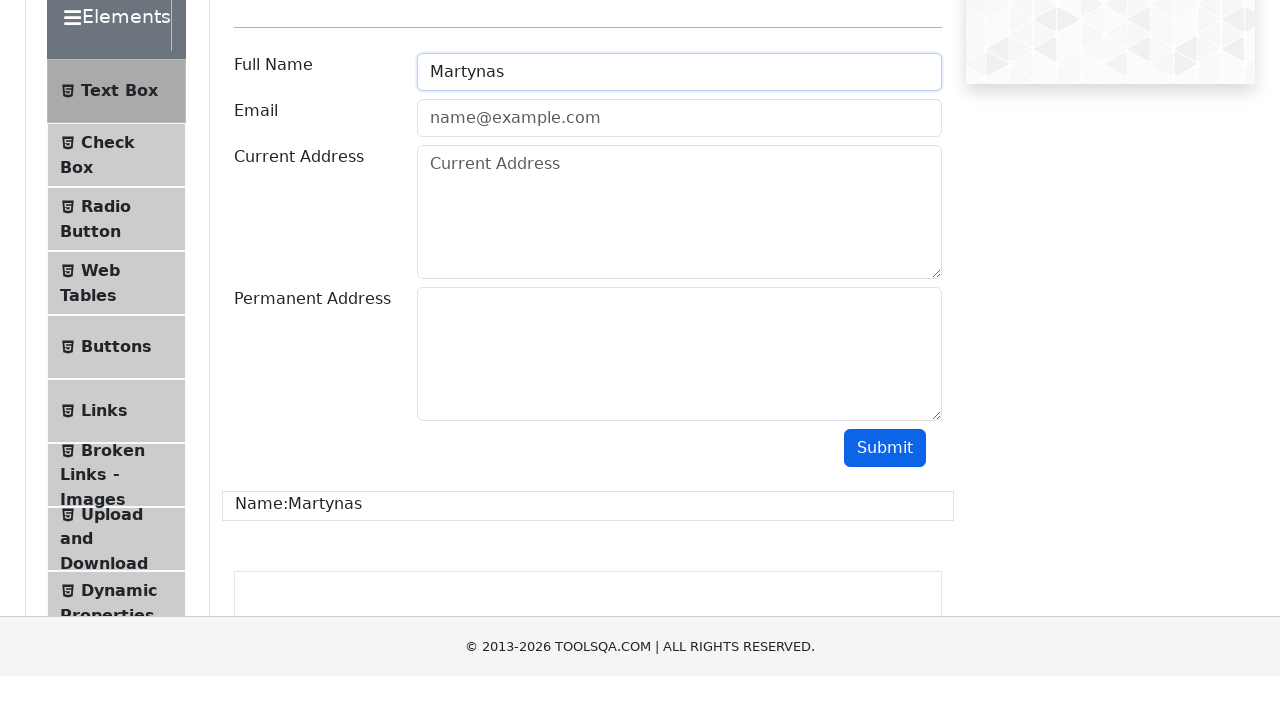

Waited for output name element to load
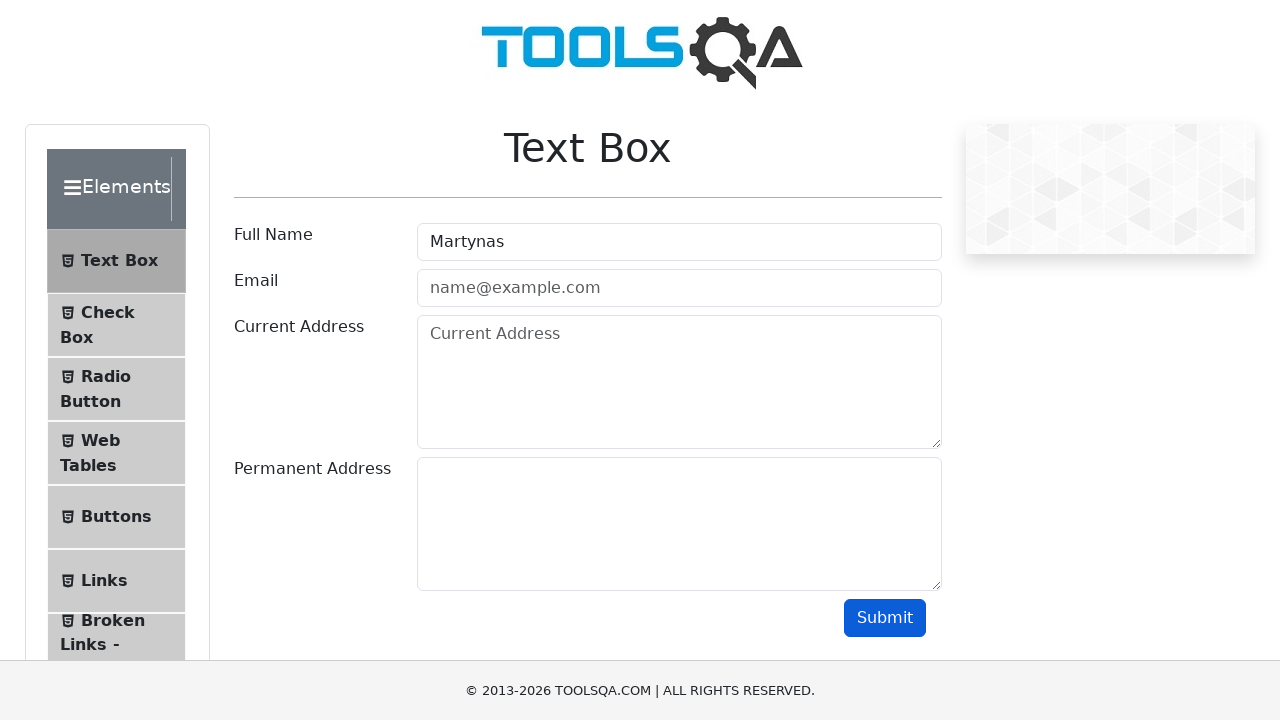

Located the output name element
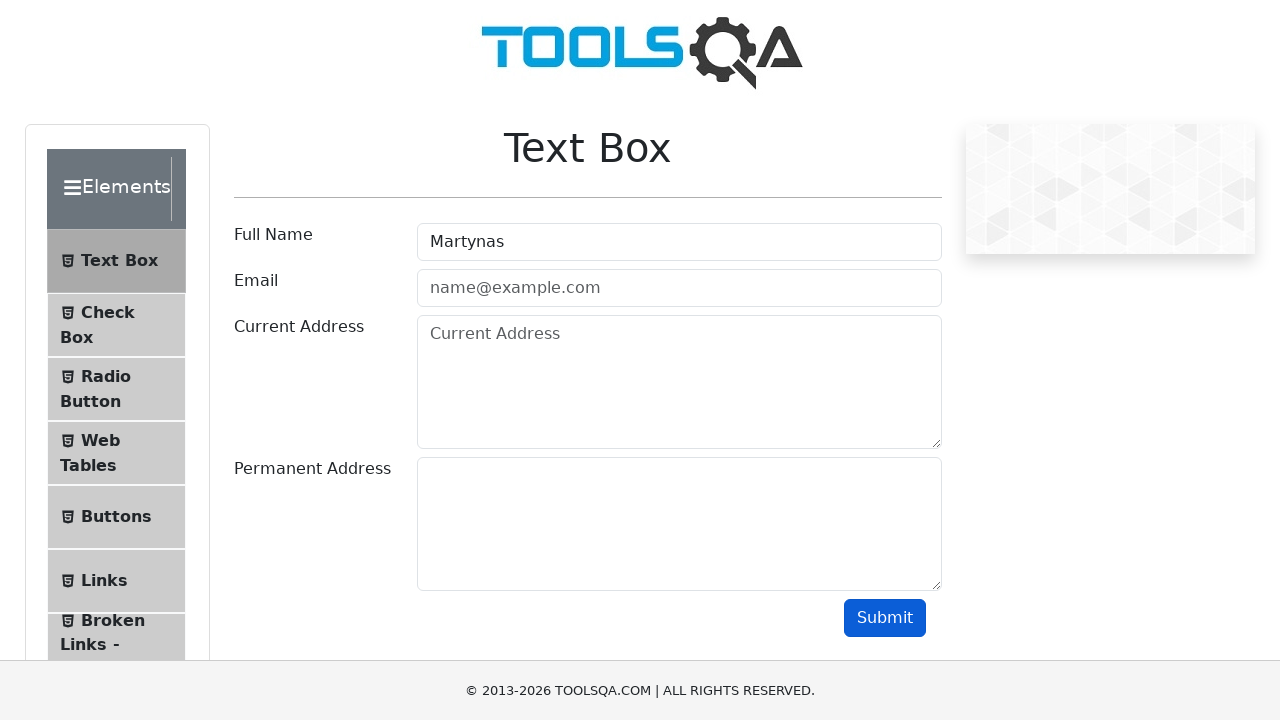

Verified output displays 'Name:Martynas' correctly
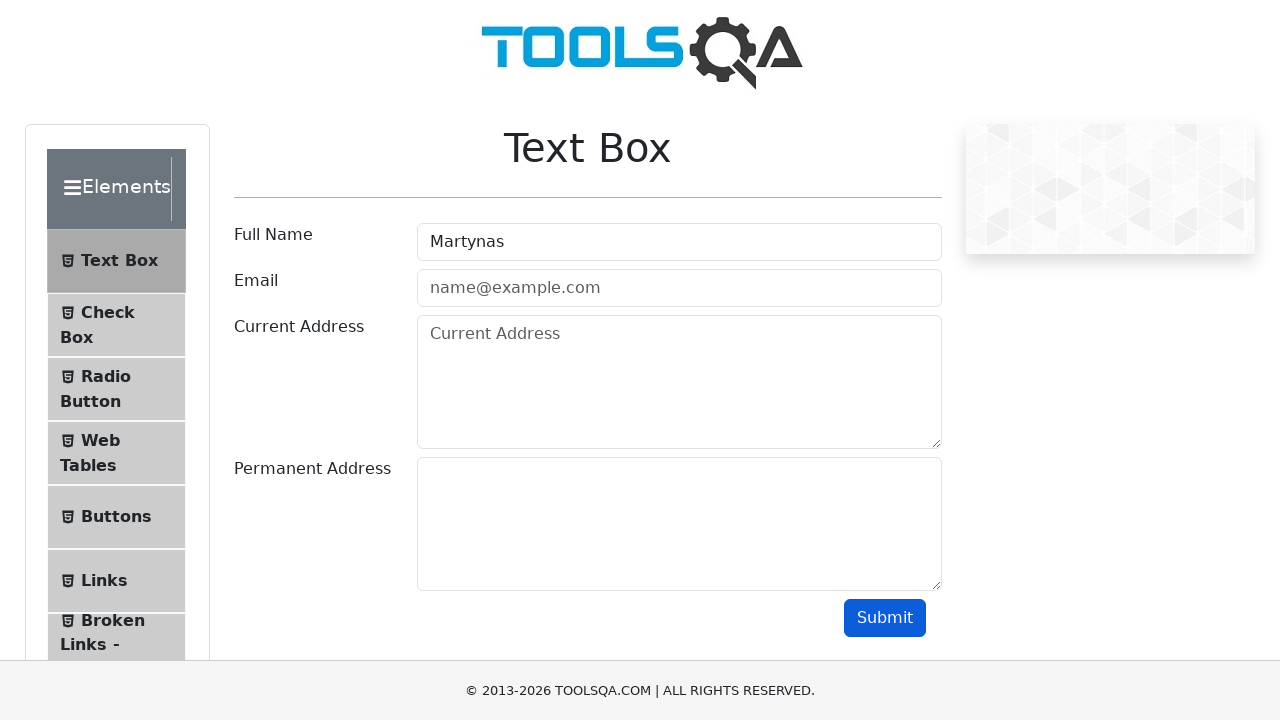

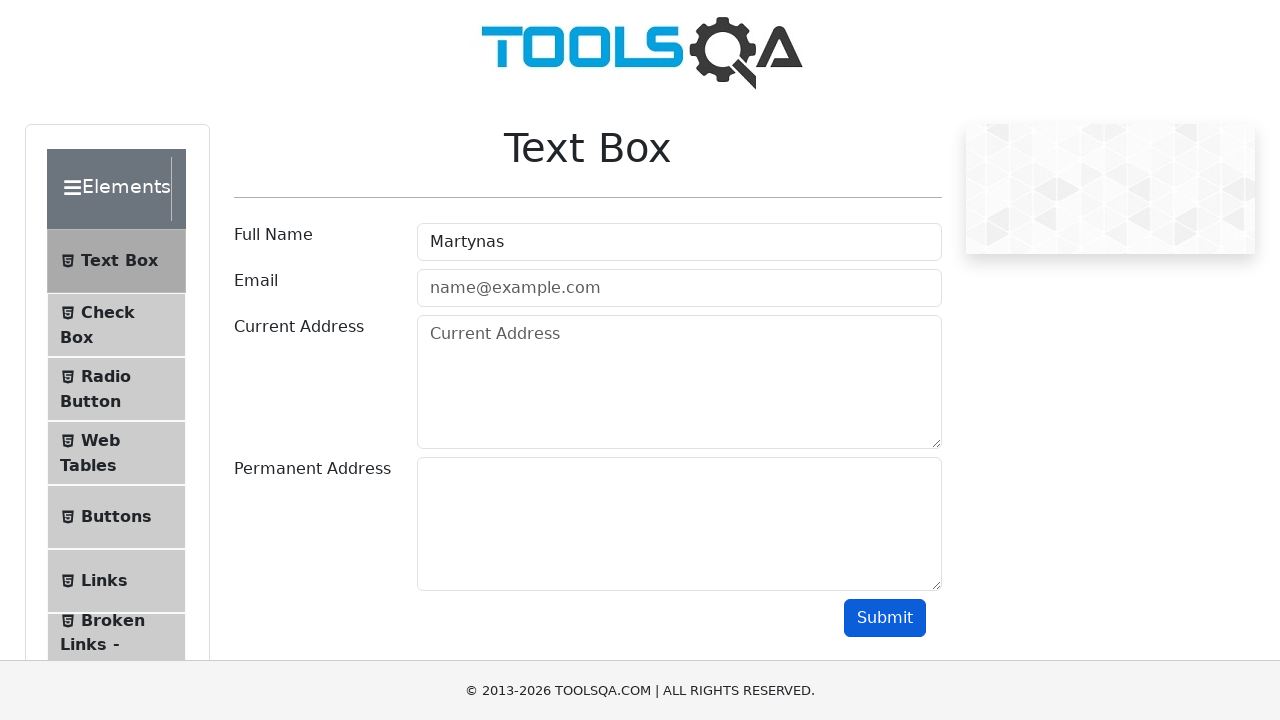